Tests JavaScript manipulation by removing an h1 element from the DOM using eval_on_selector and verifying it's no longer visible

Starting URL: https://the-internet.herokuapp.com

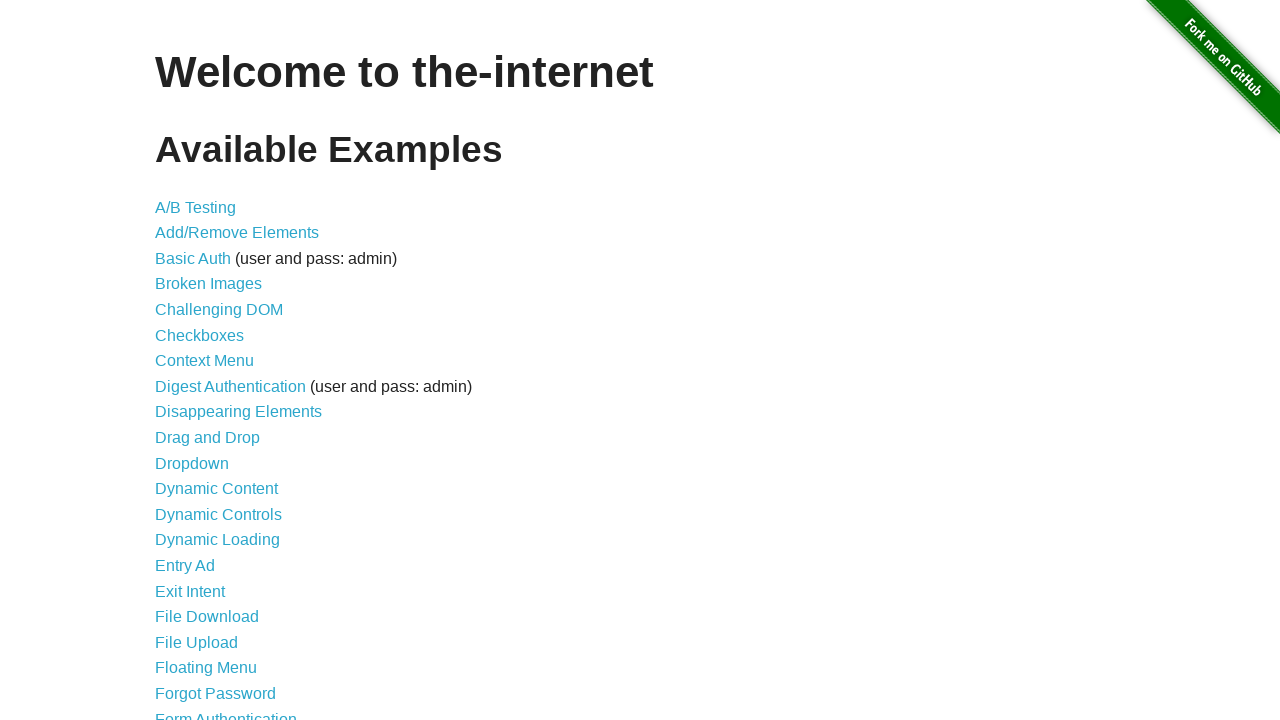

Waited for h1.heading element to become visible
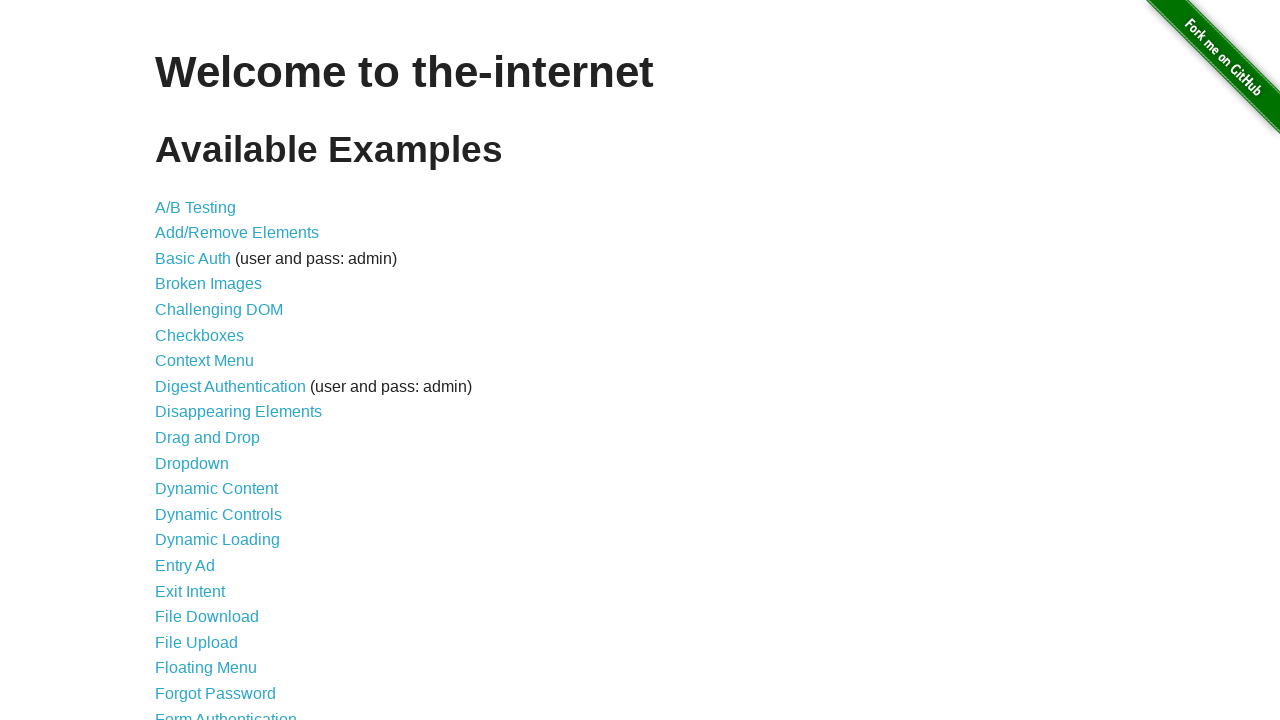

Executed JavaScript to remove h1.heading element from DOM
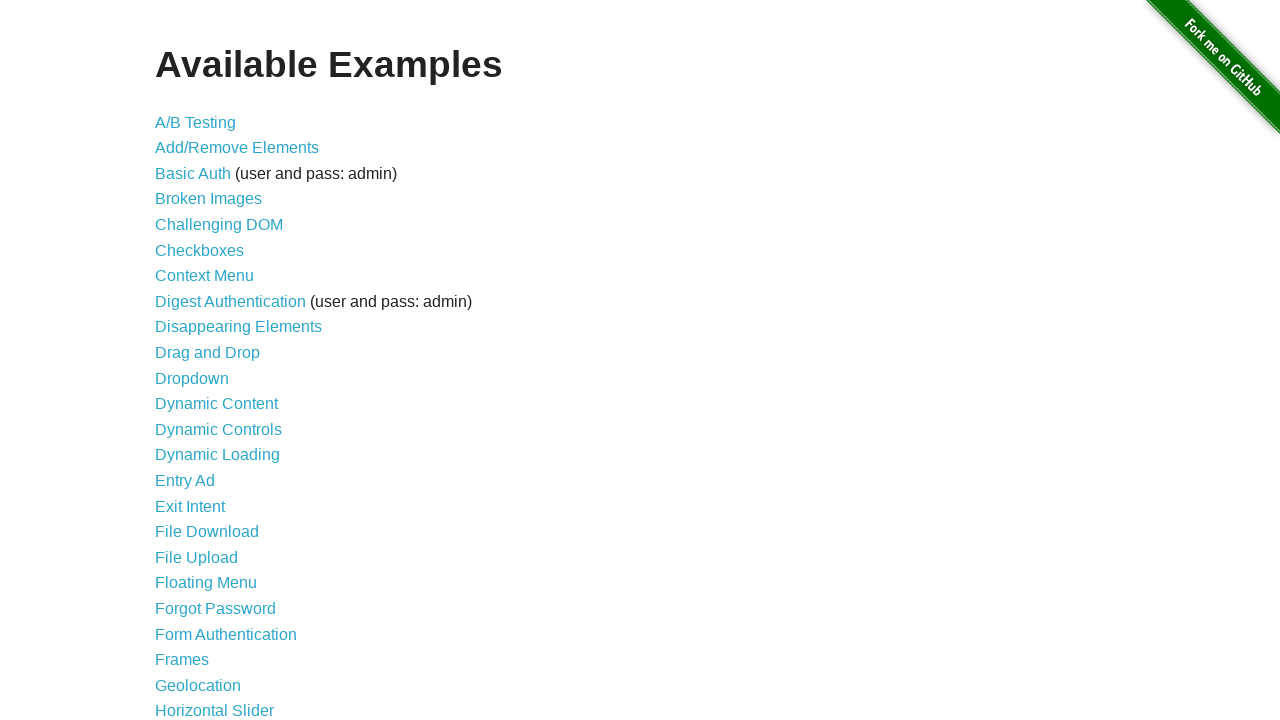

Waited 2000ms for DOM update to complete
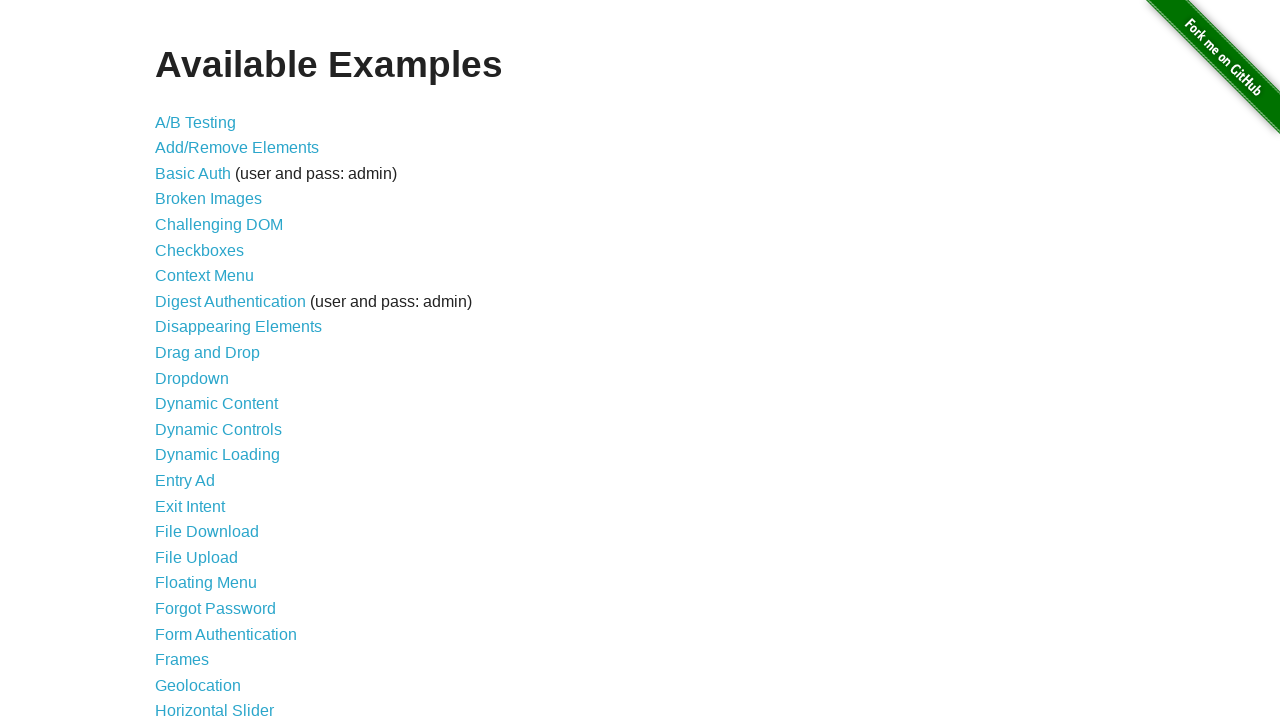

Verified that h1.heading element is no longer visible
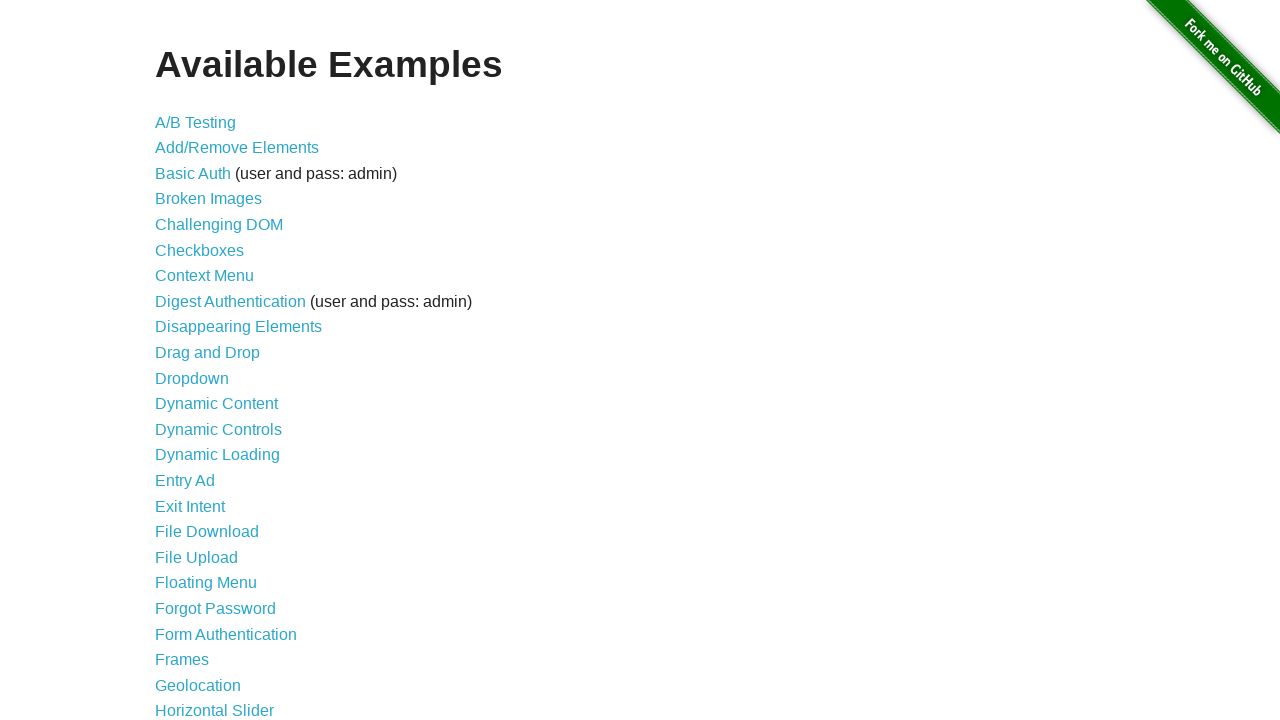

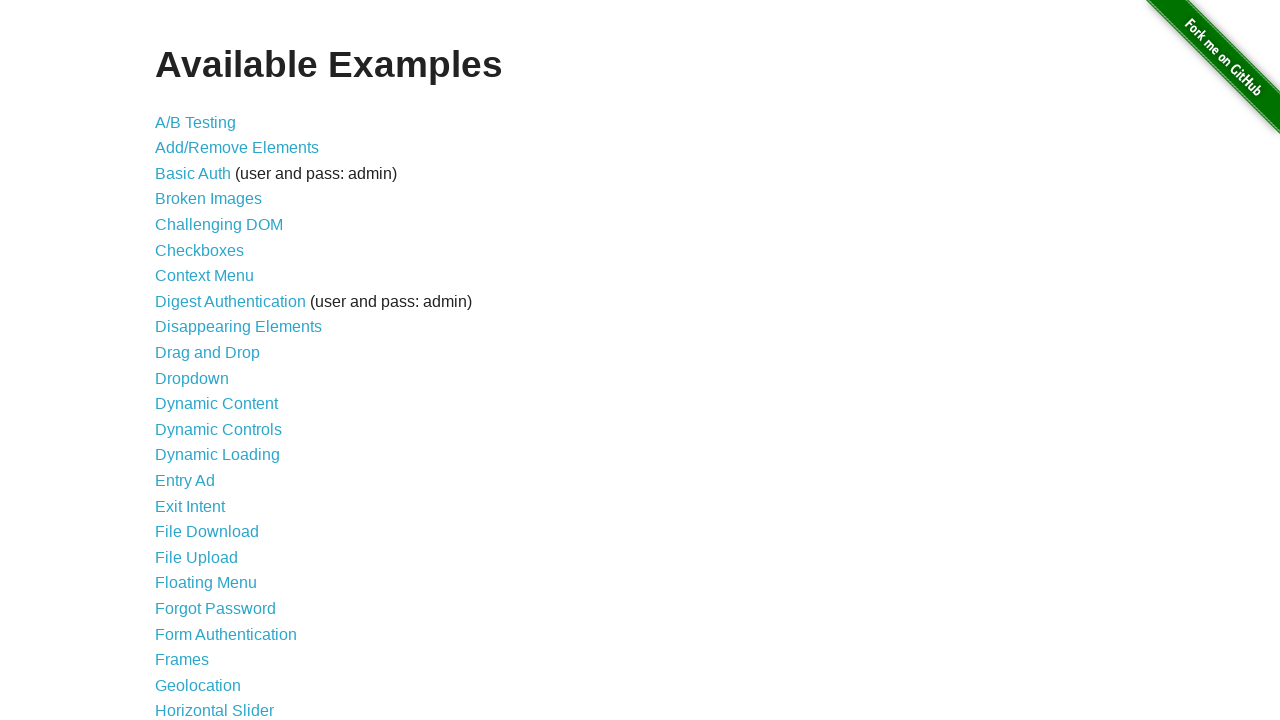